Tests basic browser launch by navigating to Rahul Shetty Academy website, maximizing the window, and verifying the page loads by checking the title.

Starting URL: https://rahulshettyacademy.com/

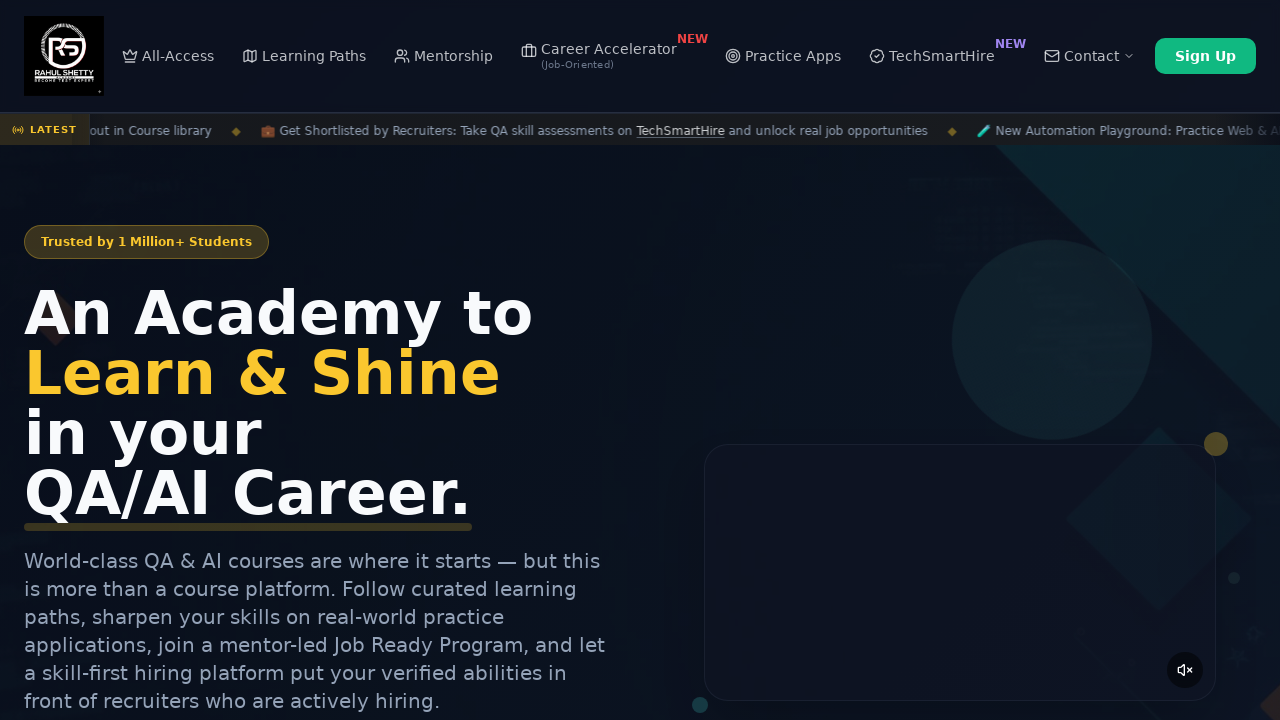

Set viewport size to 1920x1080 to maximize window
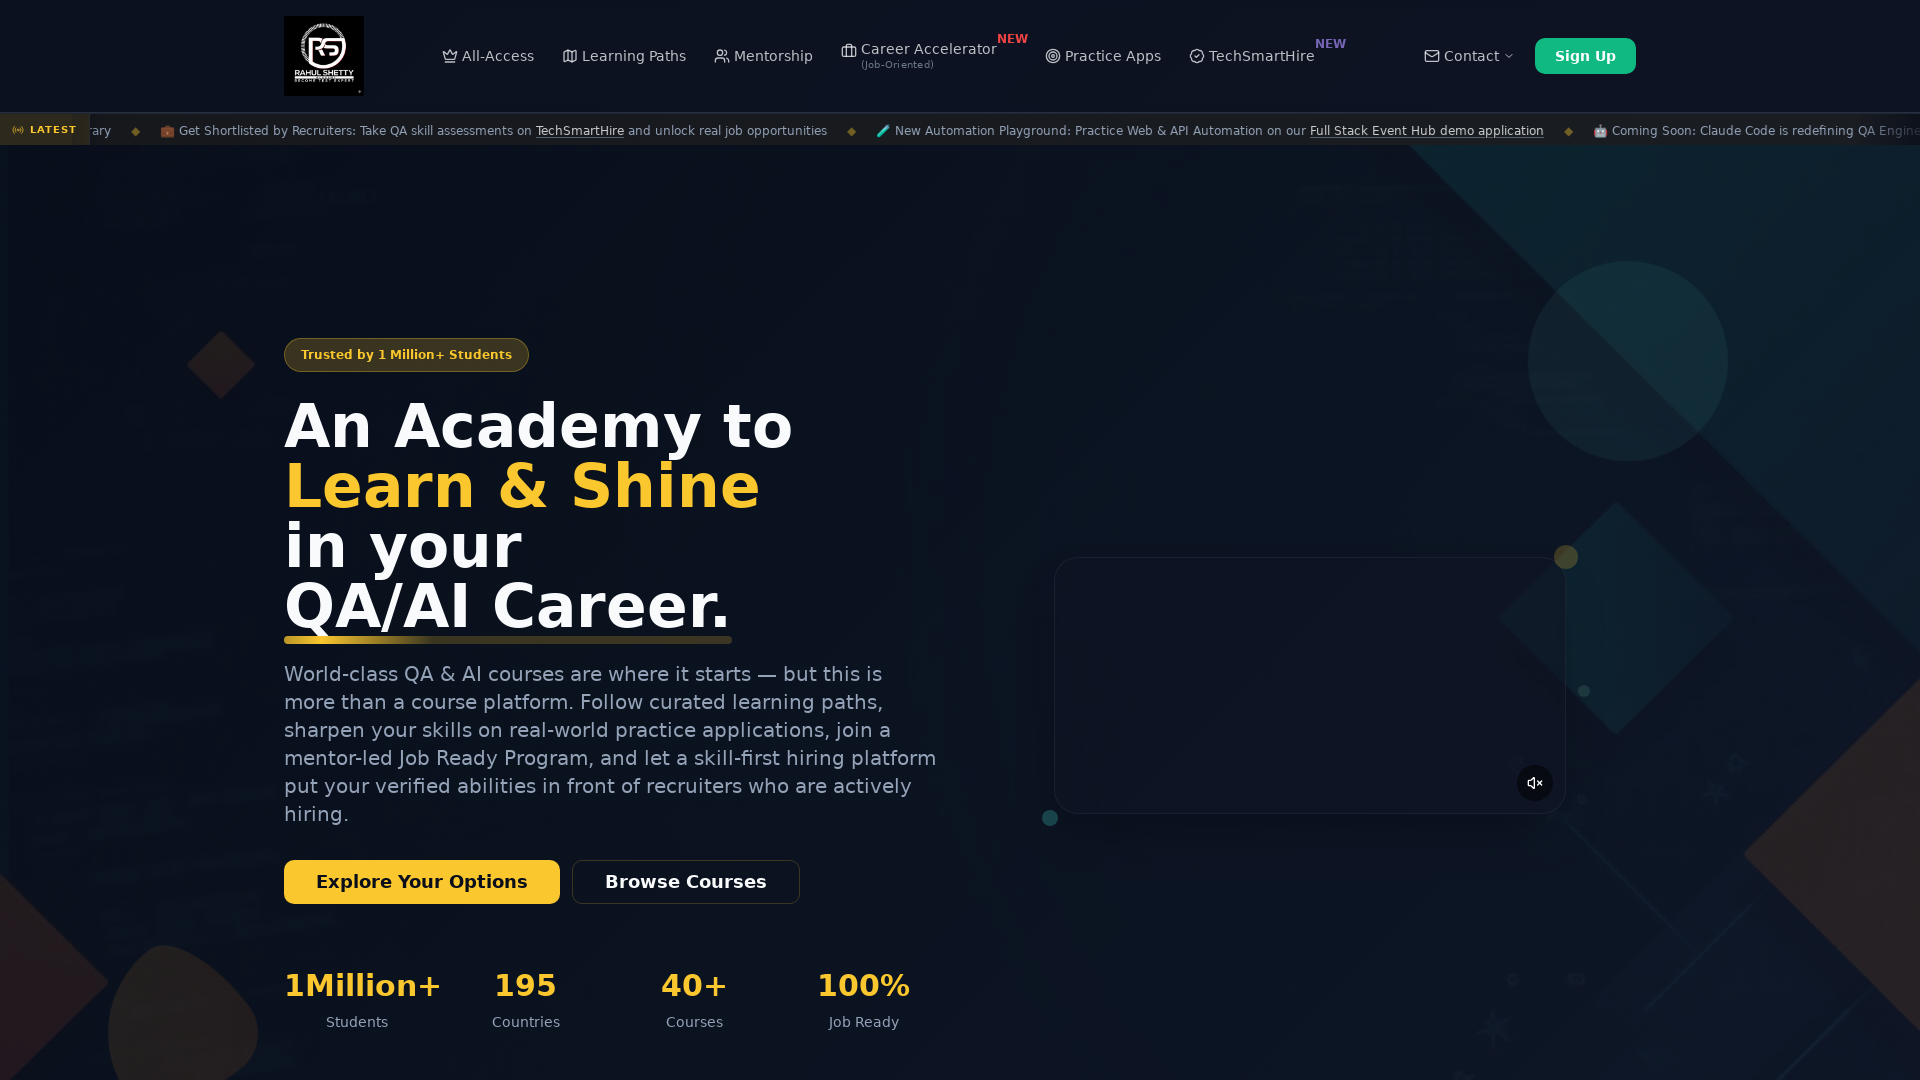

Page loaded and DOM content fully rendered
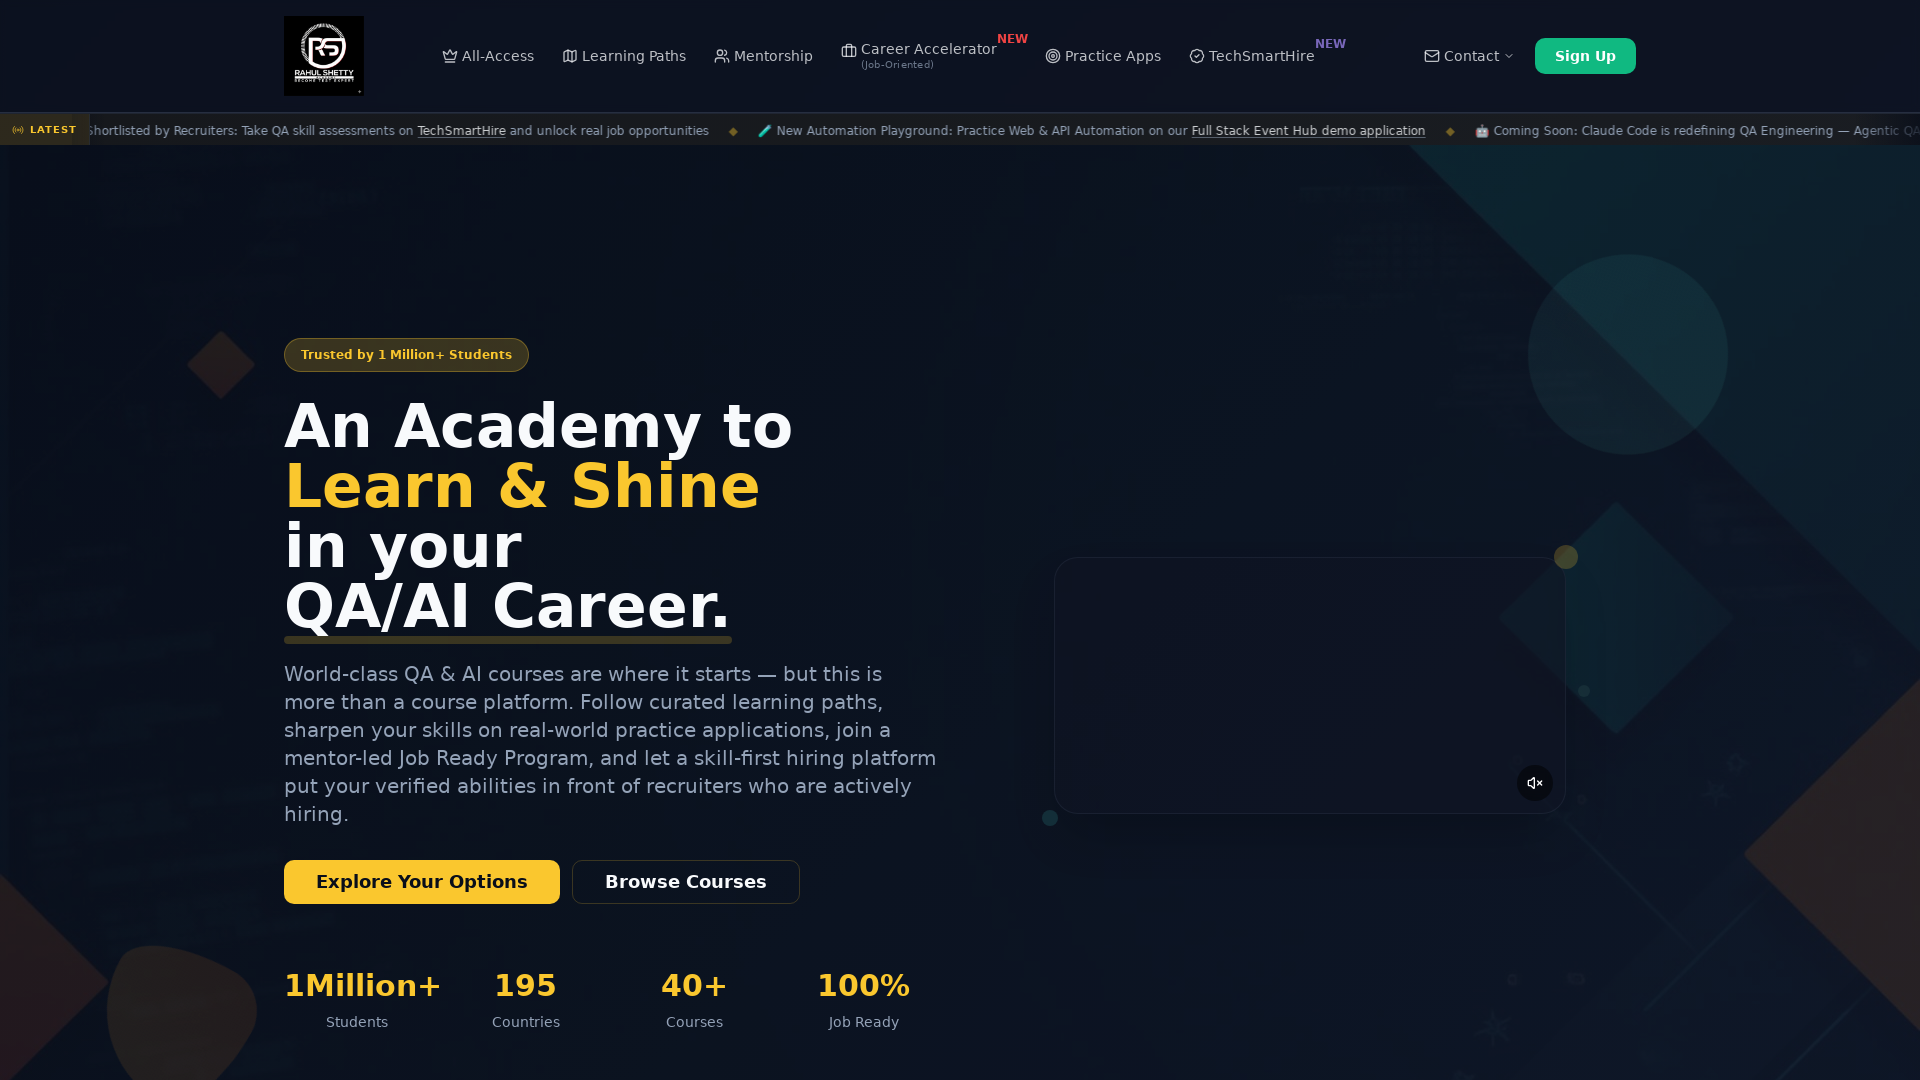

Retrieved page title: Rahul Shetty Academy | QA Automation, Playwright, AI Testing & Online Training
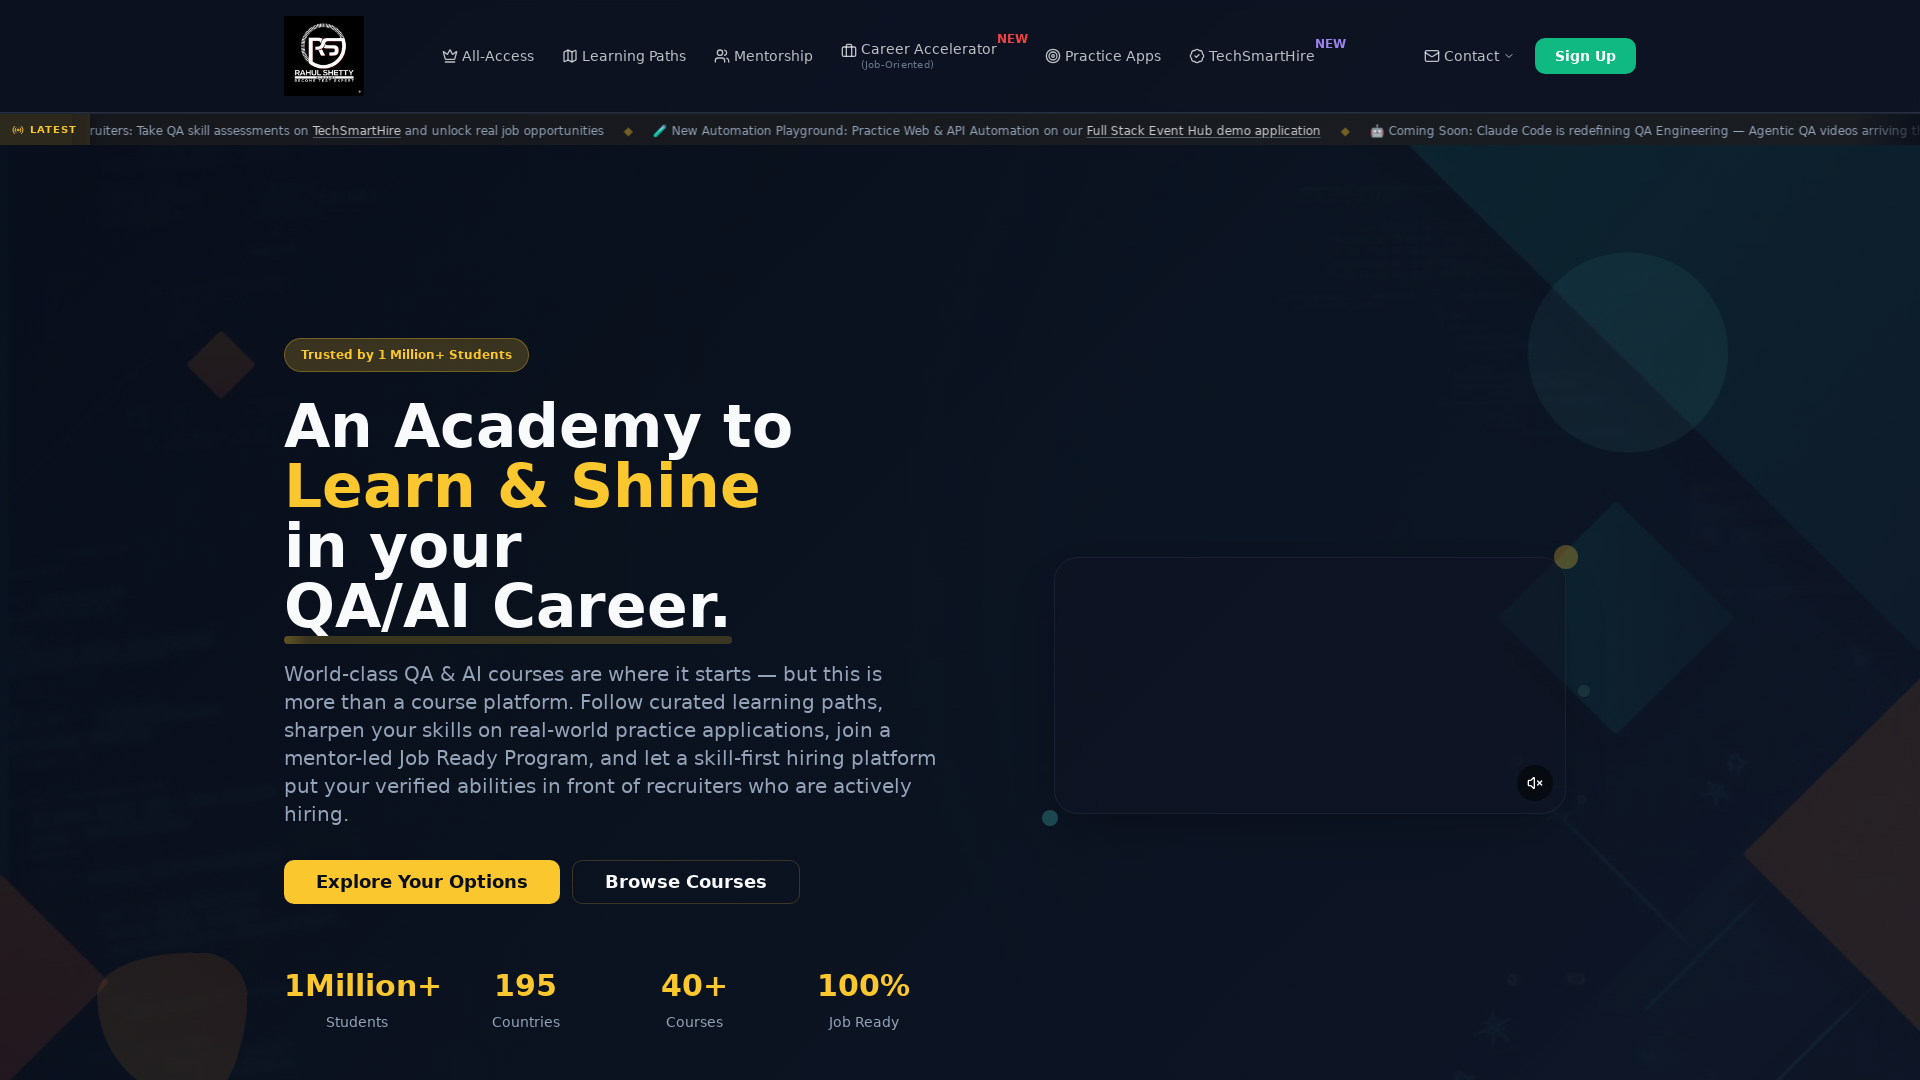

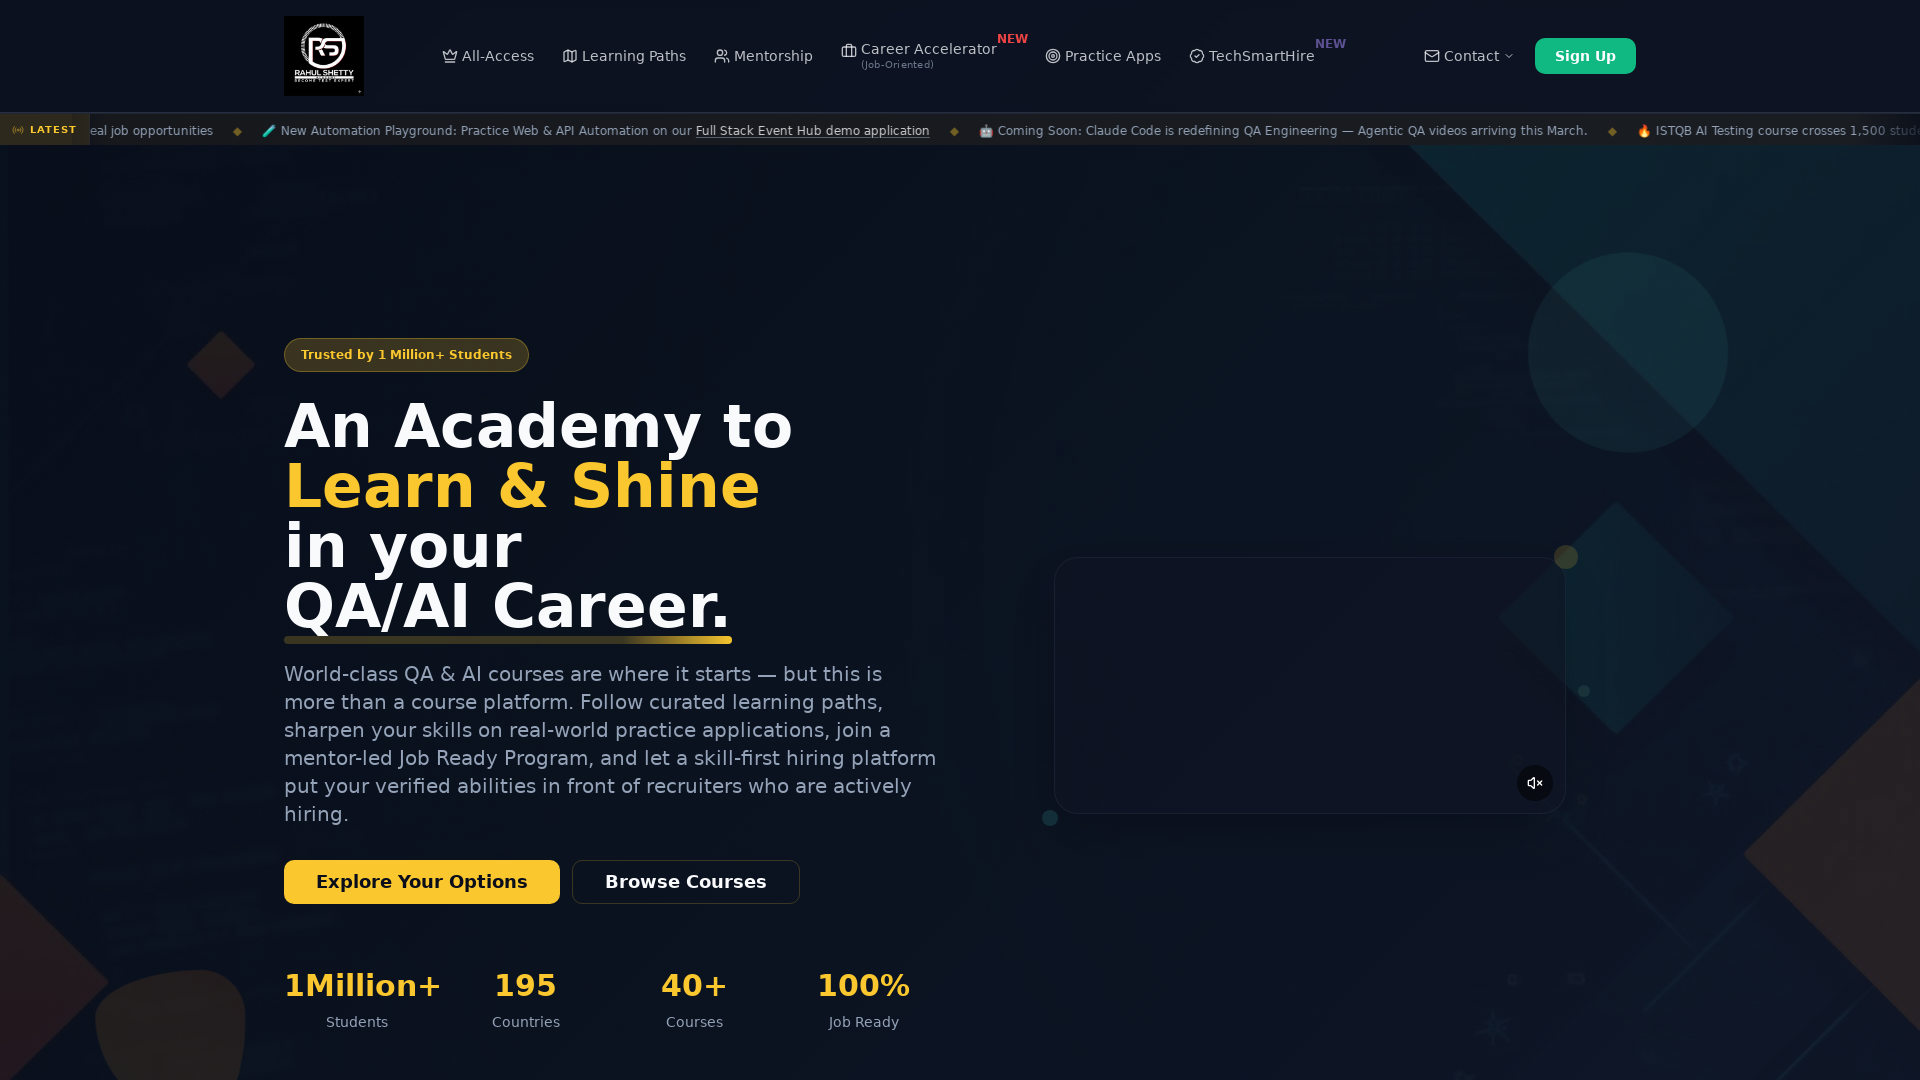